Navigates to WebdriverIO homepage and verifies the page title is correct

Starting URL: https://webdriver.io

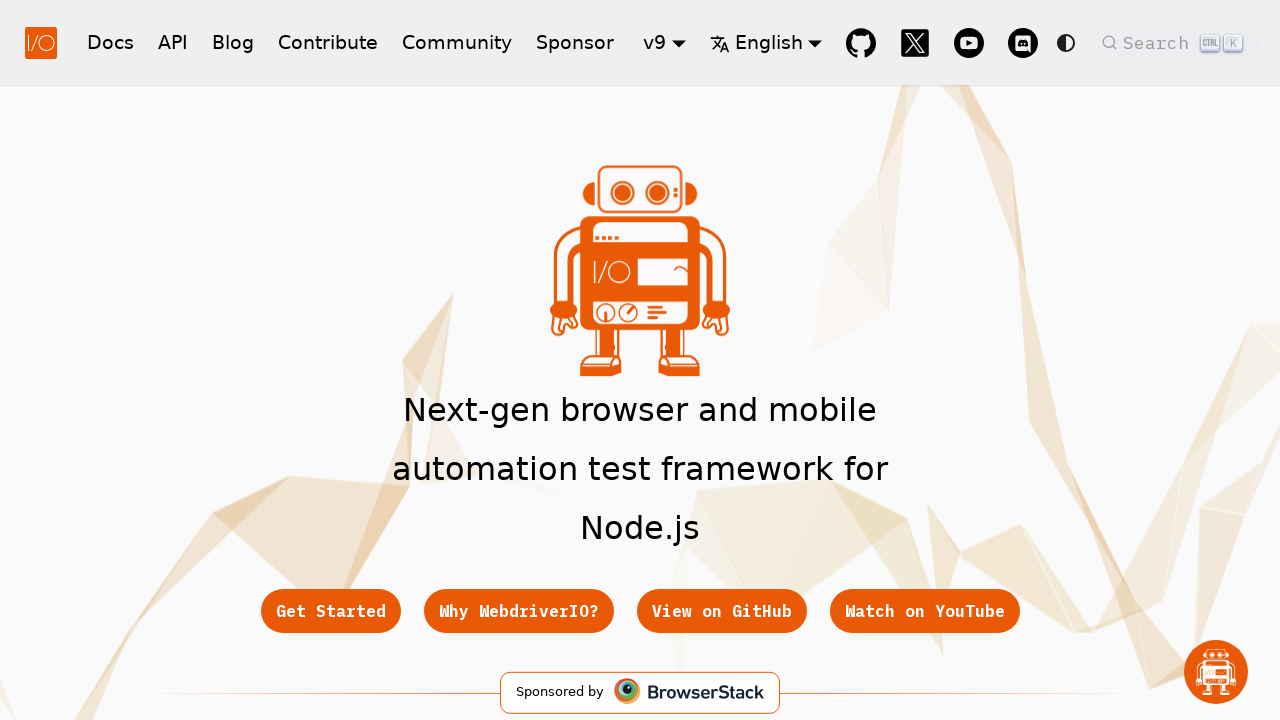

Navigated to WebdriverIO homepage
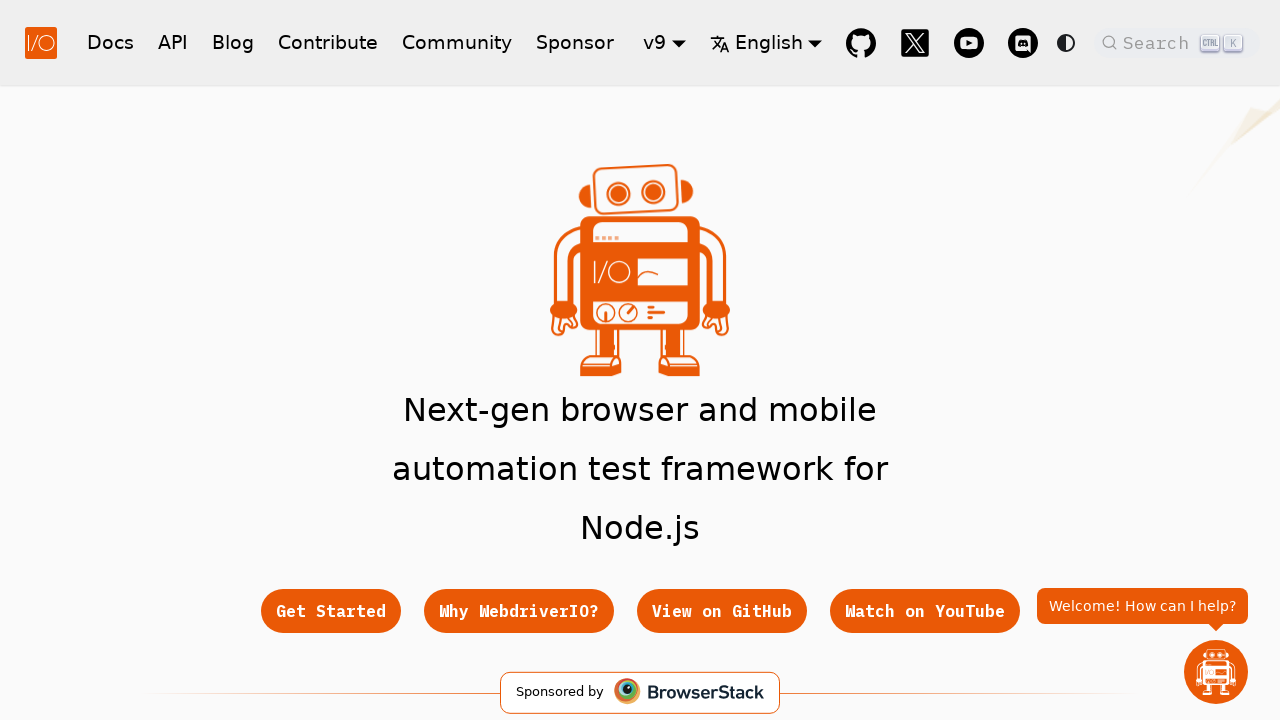

Page loaded and DOM content is ready
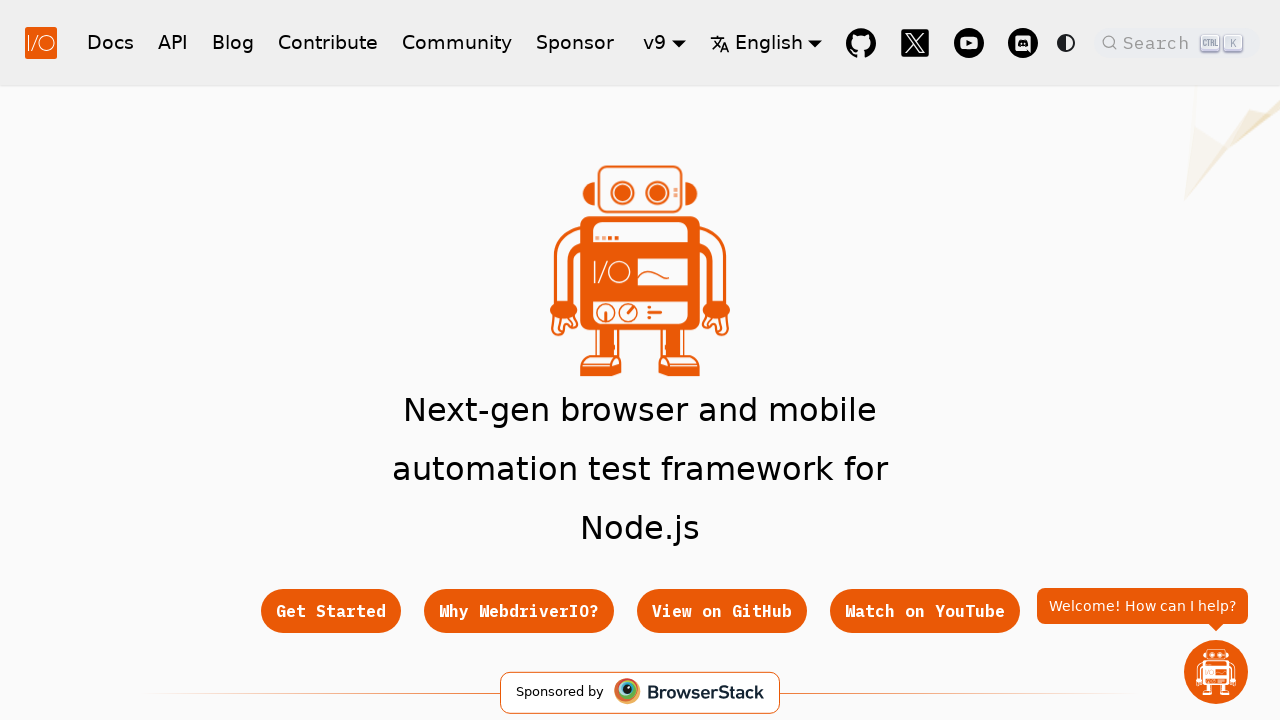

Verified page title contains 'WebdriverIO'
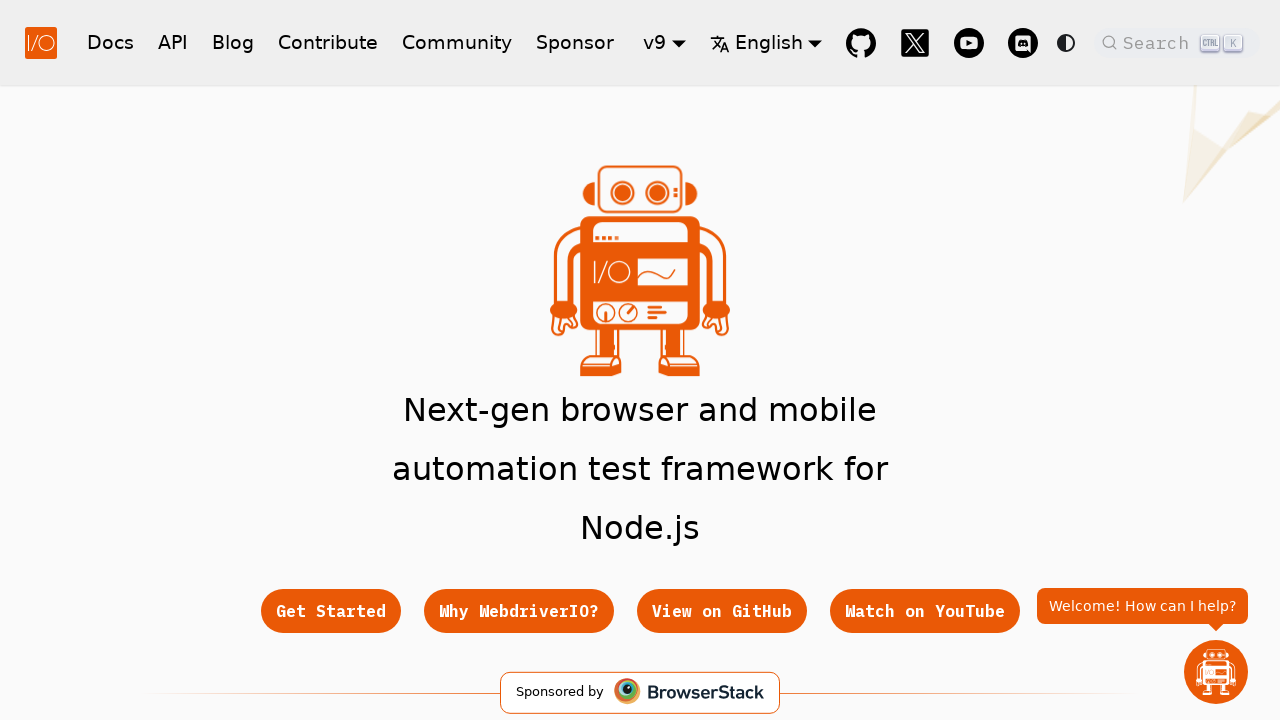

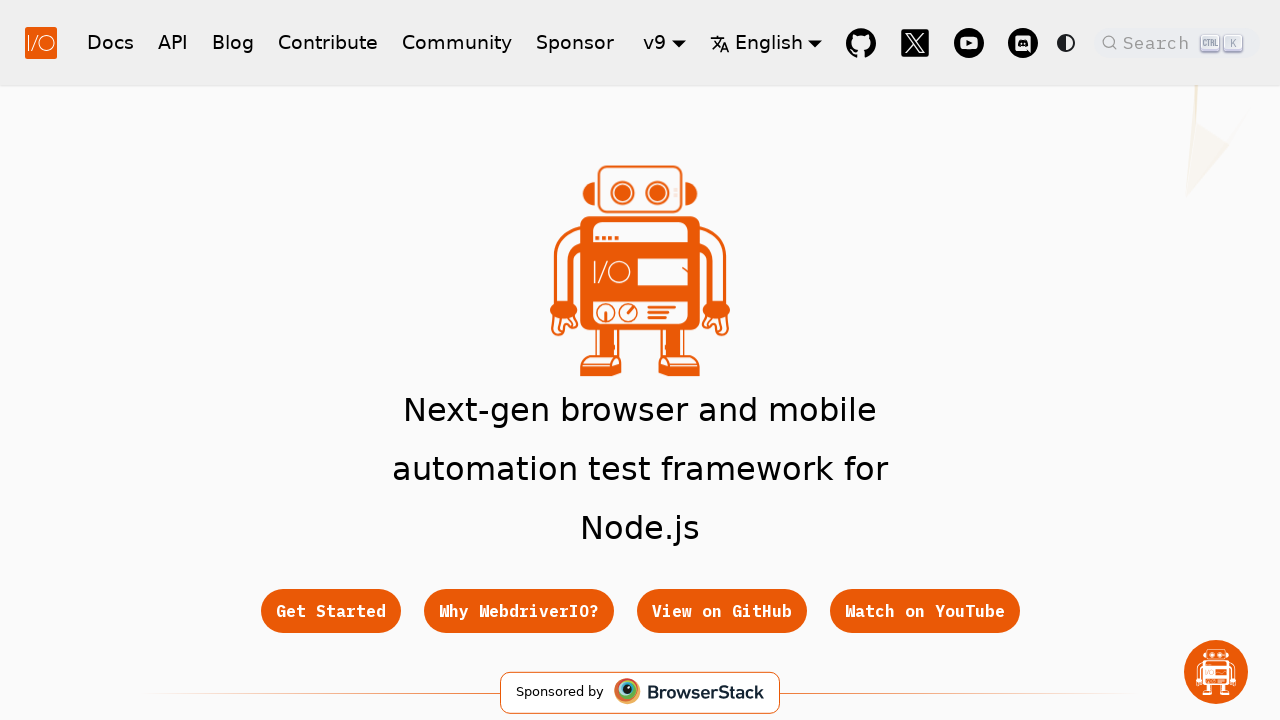